Tests dismissing a confirmation alert dialog

Starting URL: https://testpages.herokuapp.com/styled/alerts/alert-test.html

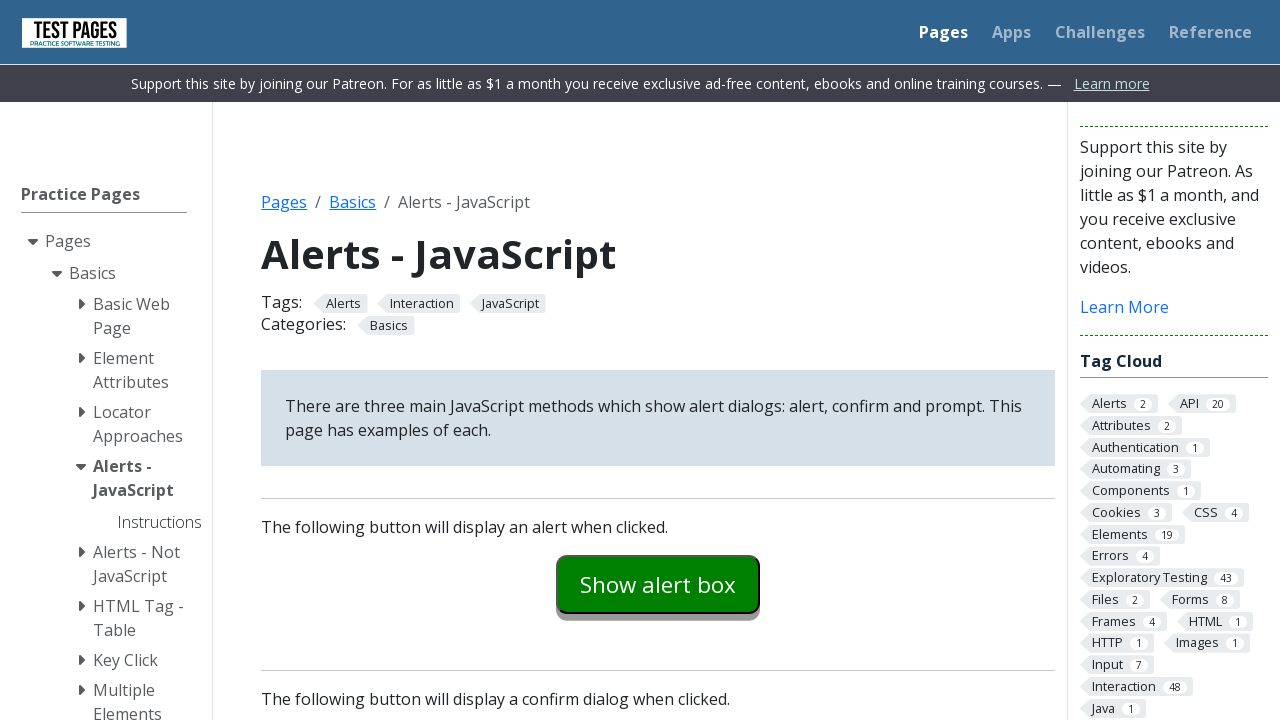

Set up dialog handler to dismiss alerts
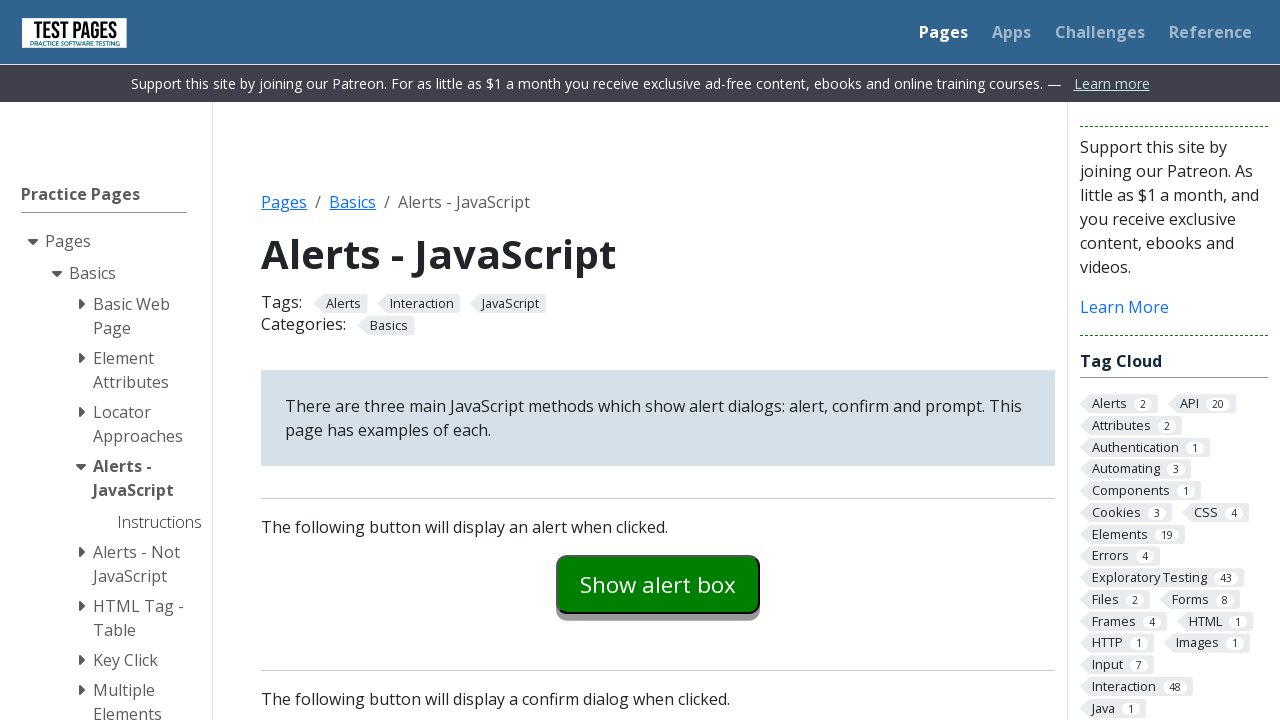

Clicked confirm example button to trigger alert at (658, 360) on #confirmexample
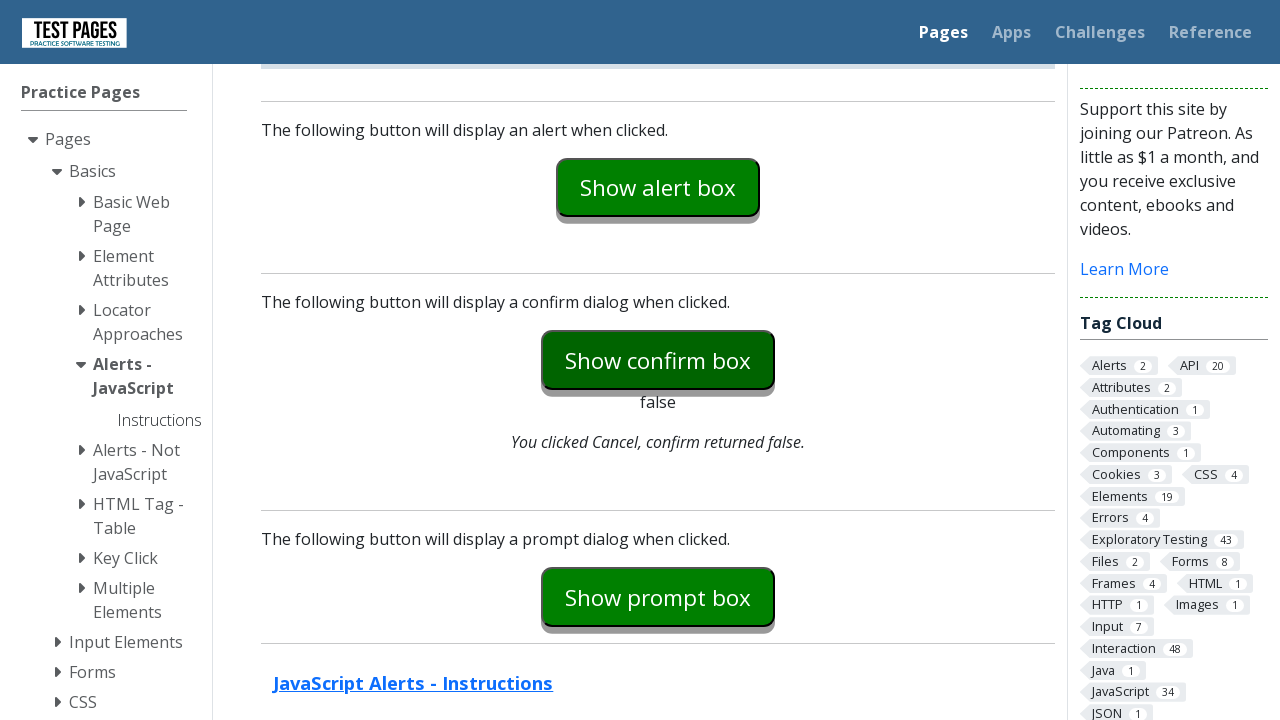

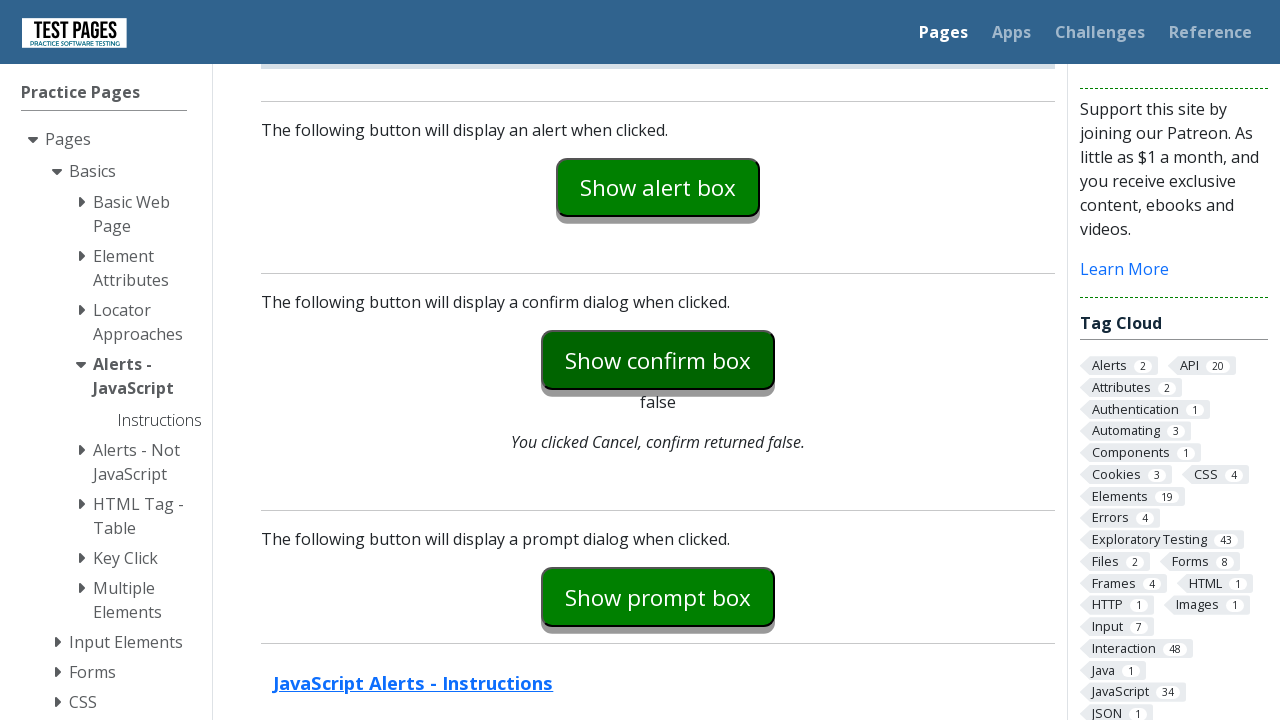